Tests input field interactions by reading placeholder attribute, entering text, and verifying the entered value

Starting URL: https://leafground.com/input.xhtml

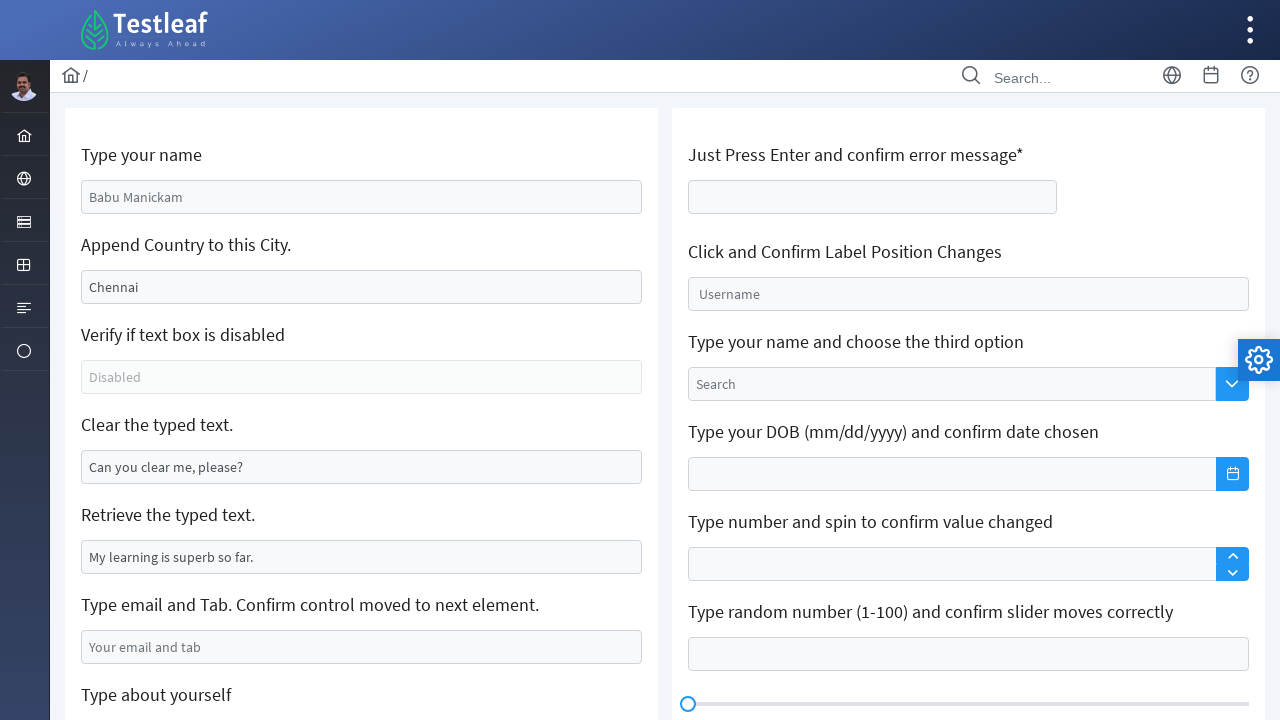

Located the input field with name 'j_idt88:name'
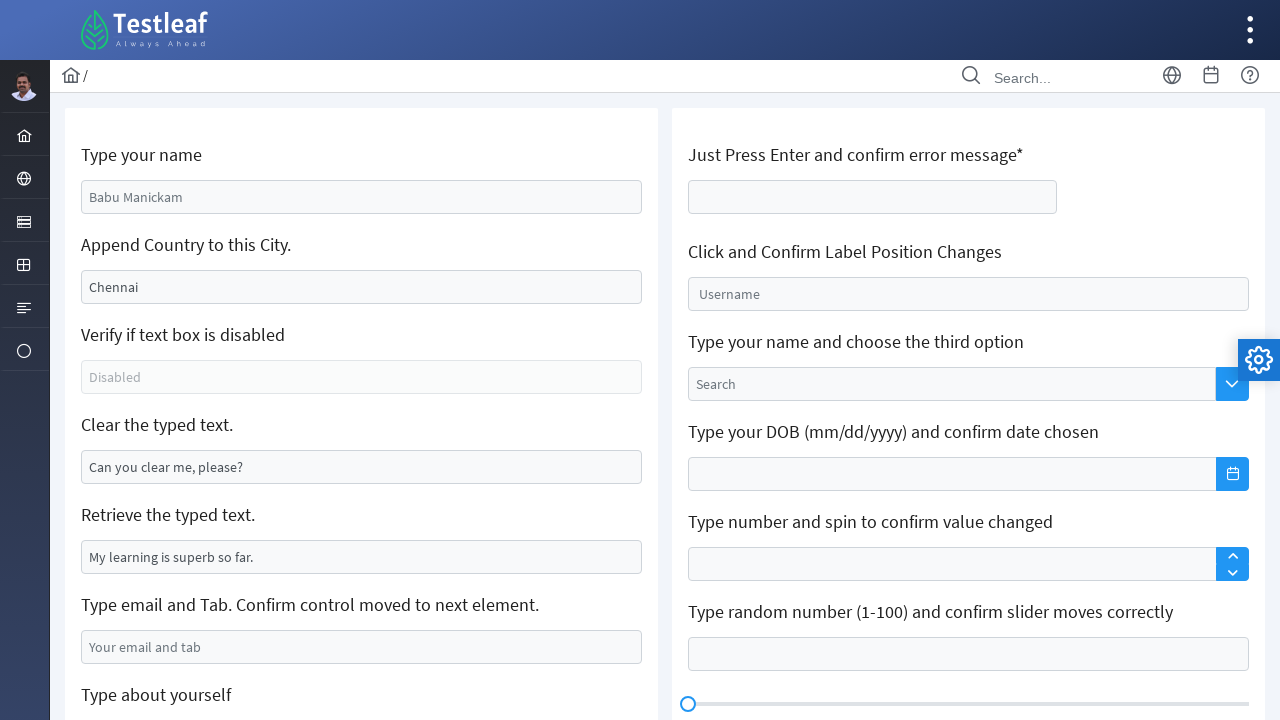

Retrieved placeholder attribute: 'Babu Manickam'
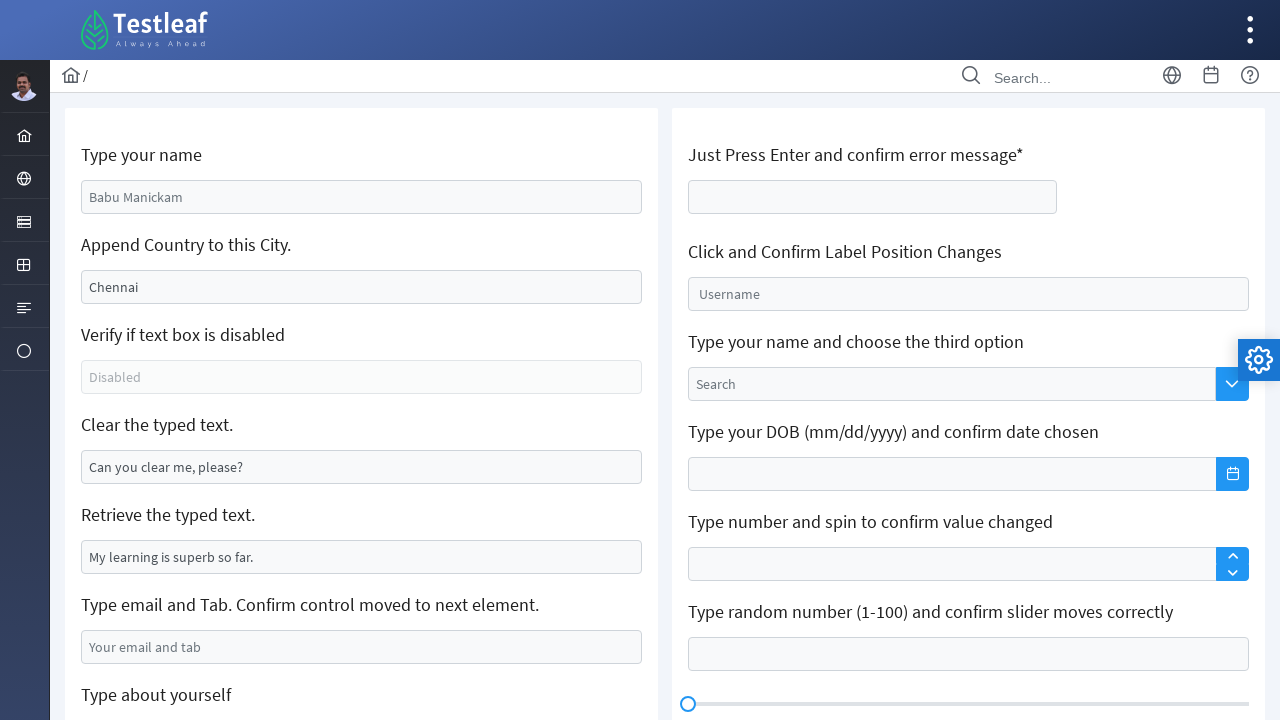

Entered 'Gokul' into the input field on input[name='j_idt88:name']
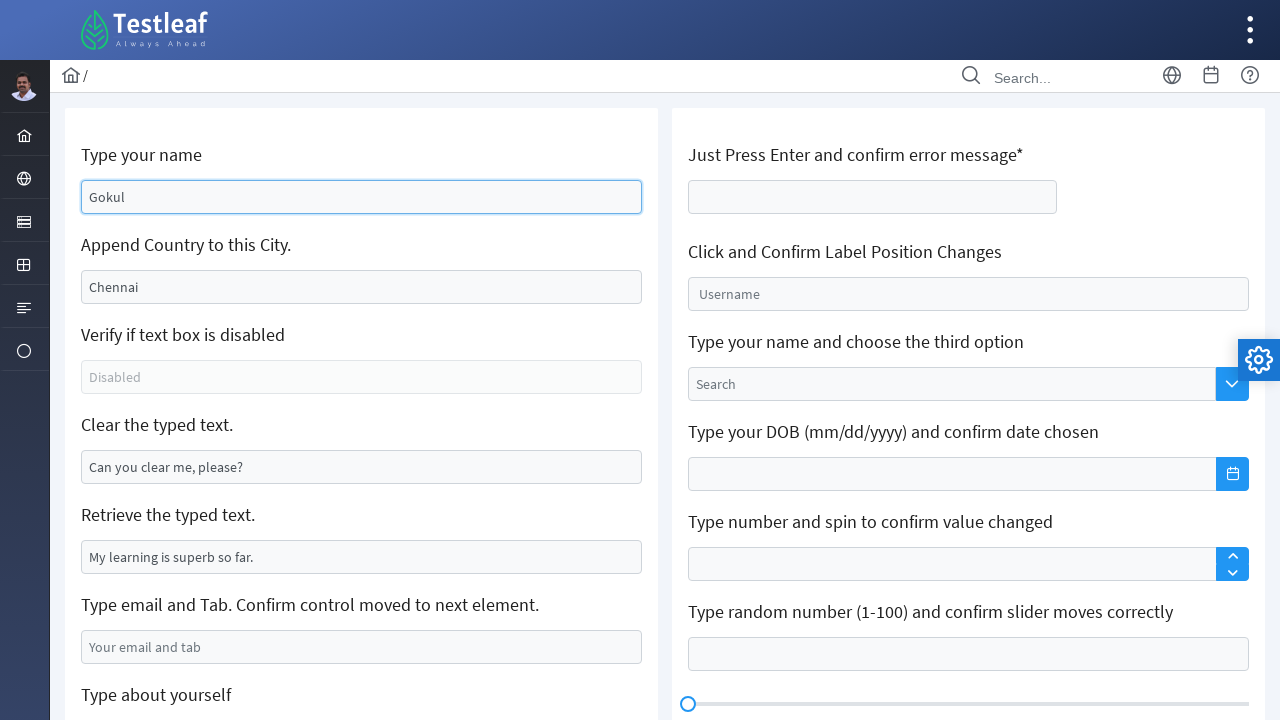

Retrieved input field value after typing: 'None'
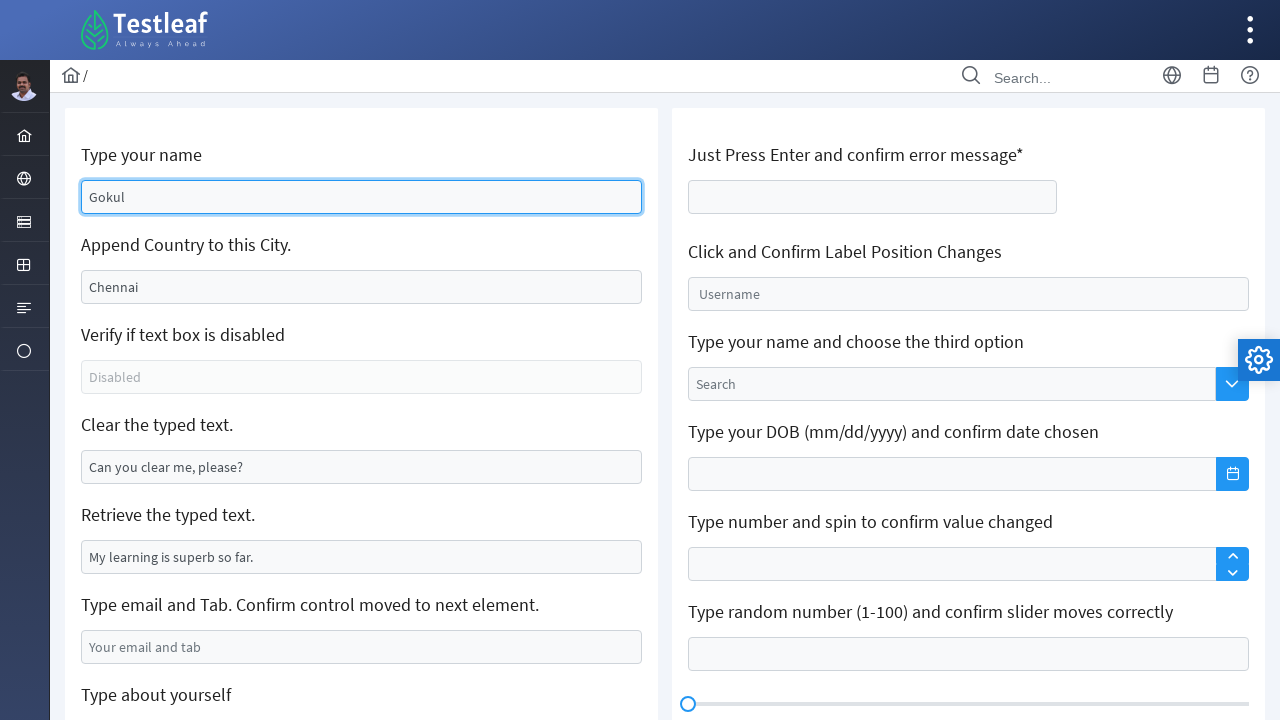

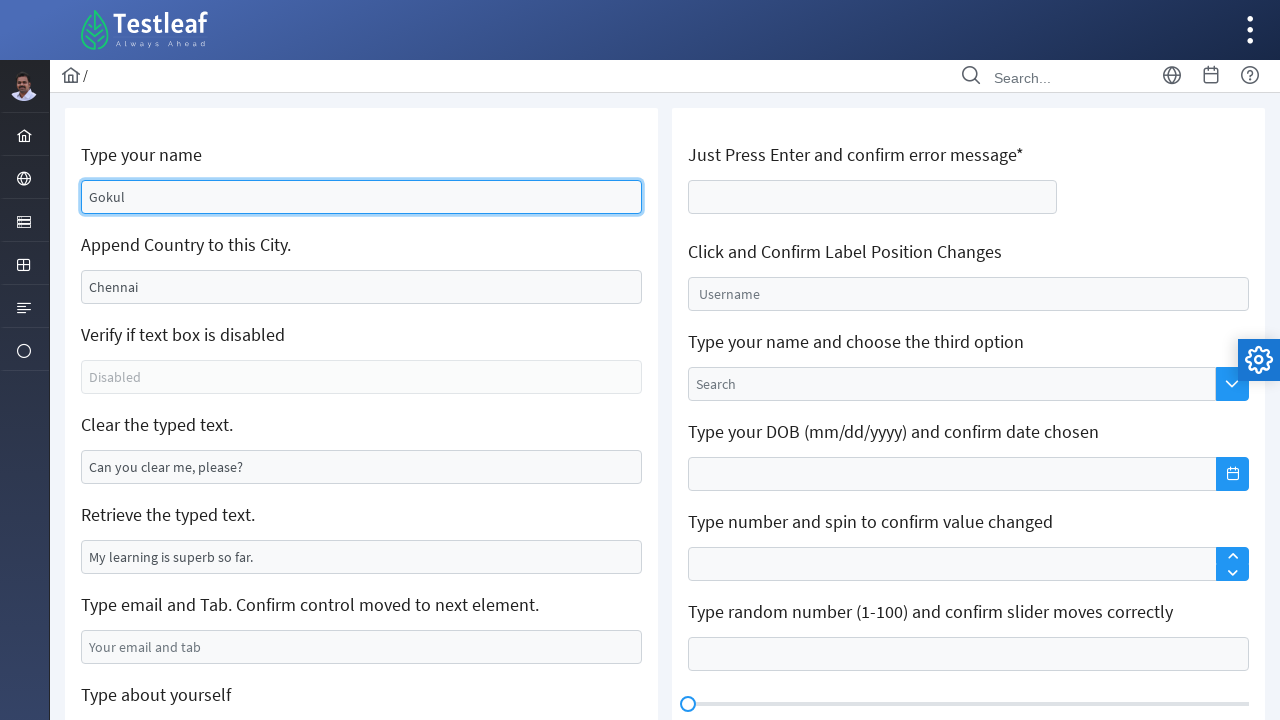